Tests unselecting all checkboxes on the page by clicking on any checked checkboxes to ensure all are unchecked

Starting URL: https://the-internet.herokuapp.com/

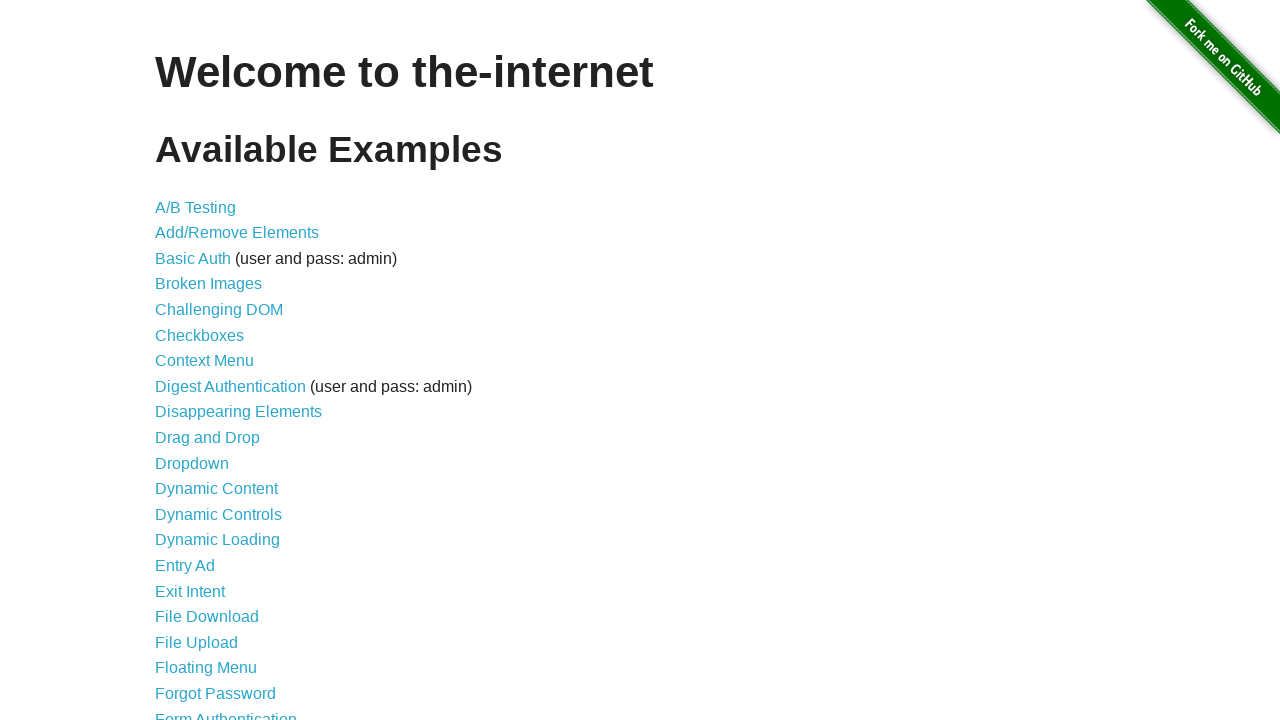

Clicked on 'Checkboxes' link to navigate to checkboxes page at (200, 335) on text=Checkboxes
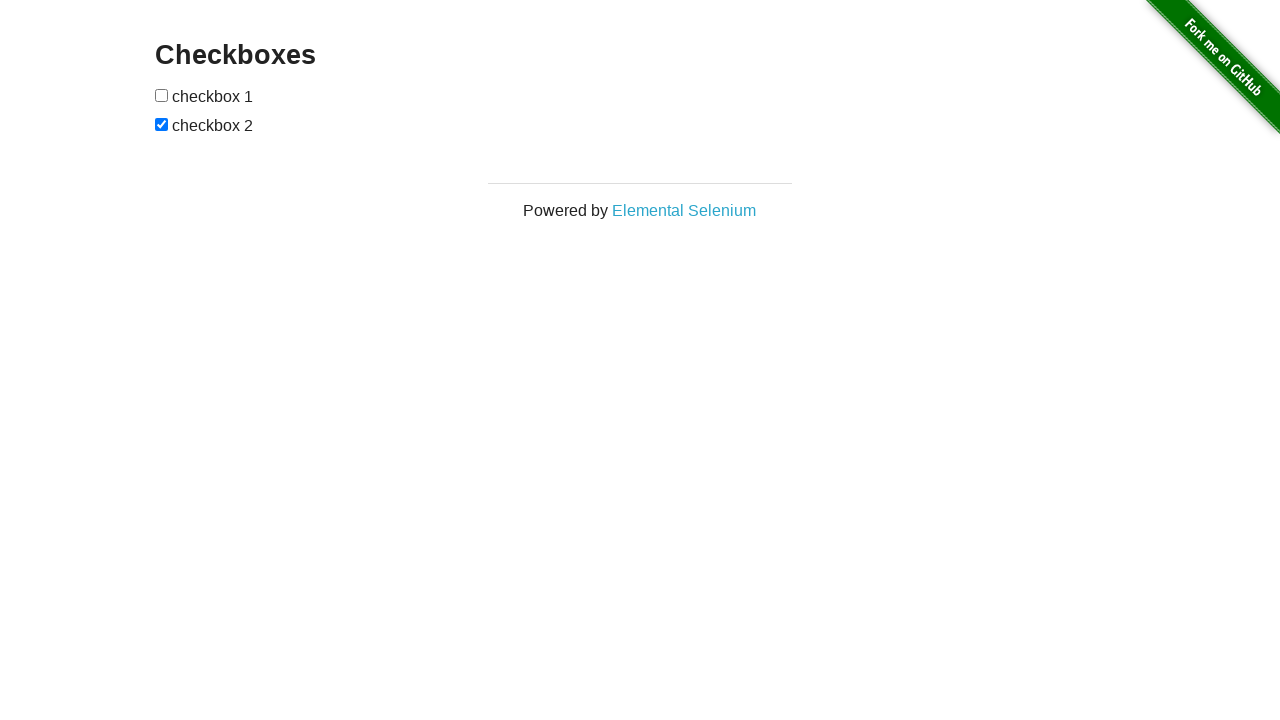

Waited for checkboxes to be visible on the page
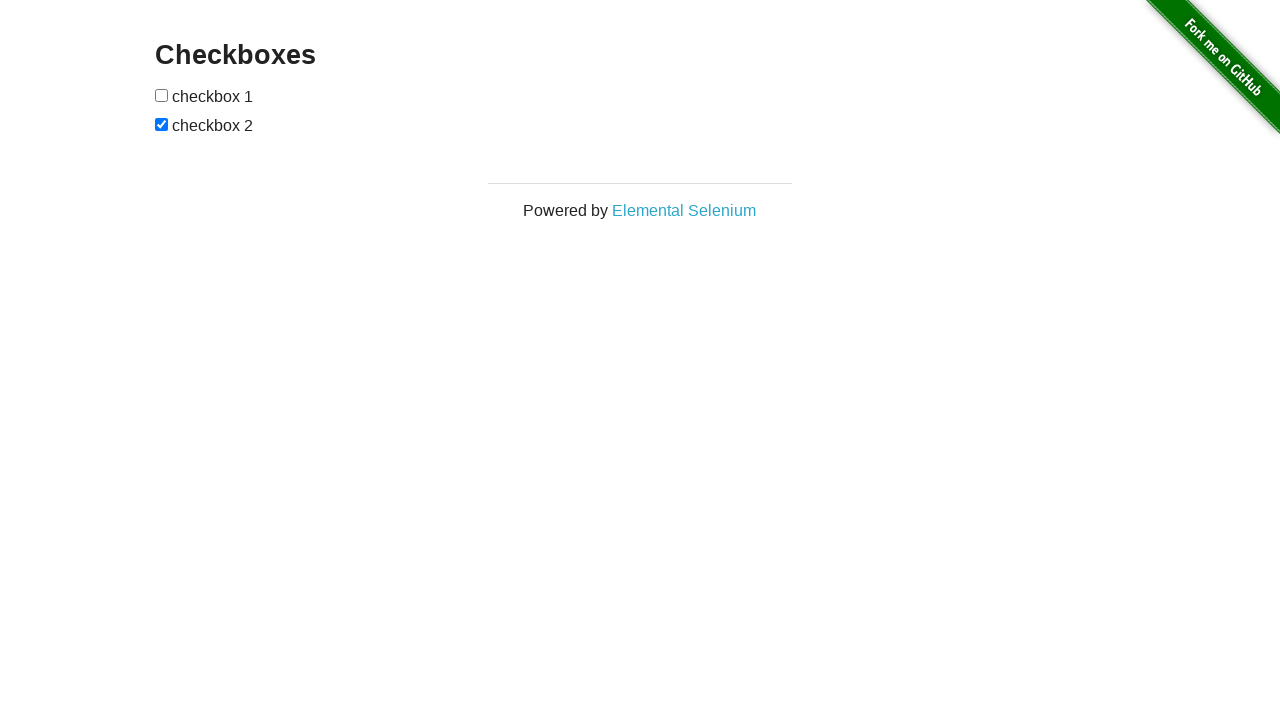

Located all checkboxes on the page
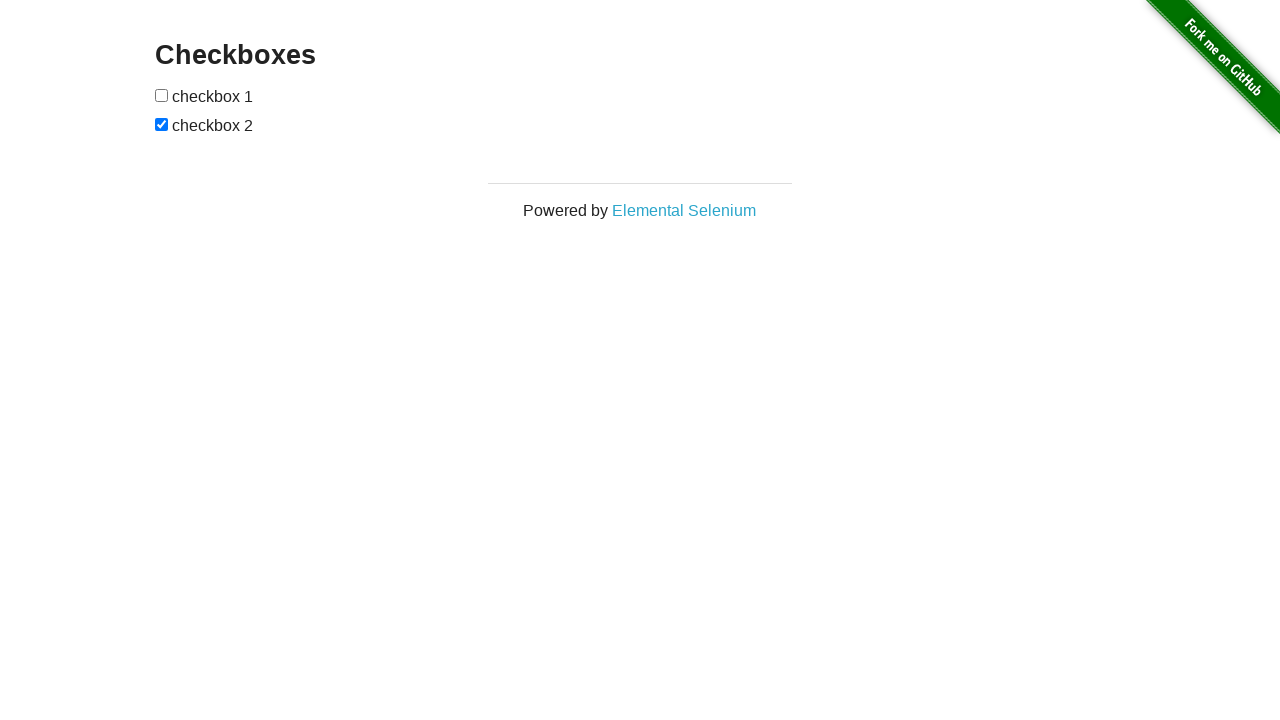

Retrieved total count of checkboxes: 2
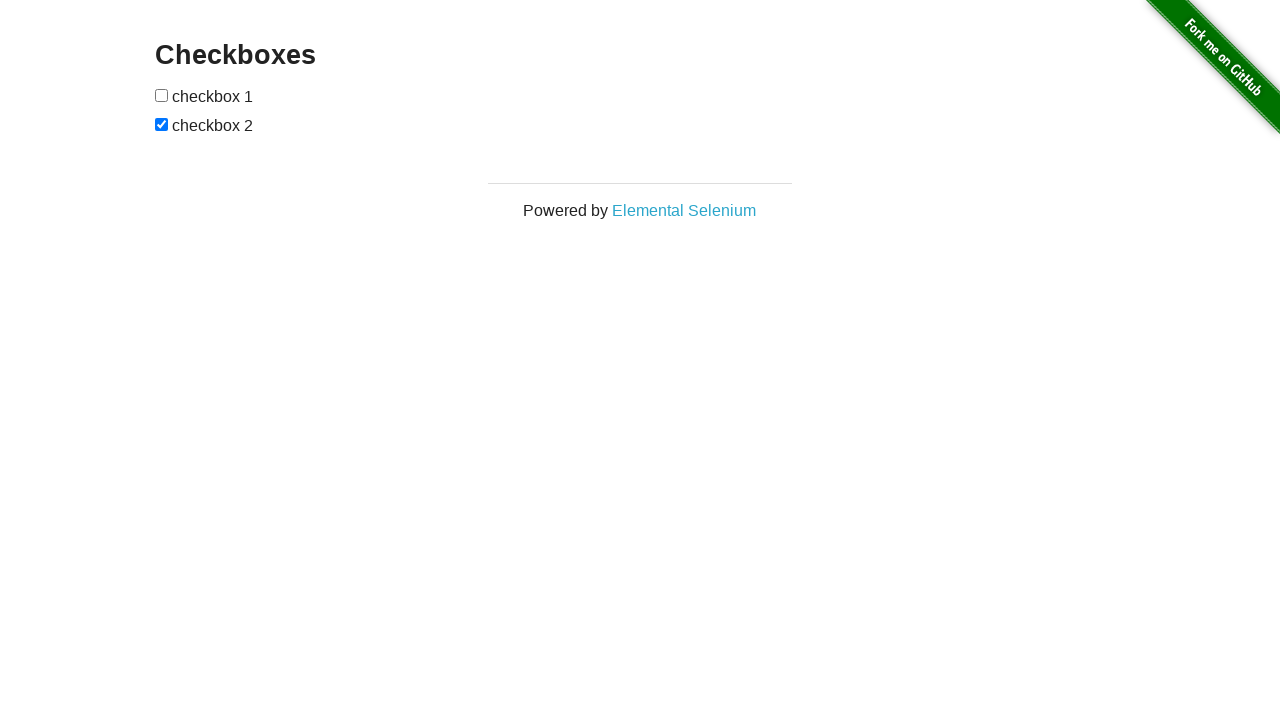

Retrieved checkbox 1 of 2
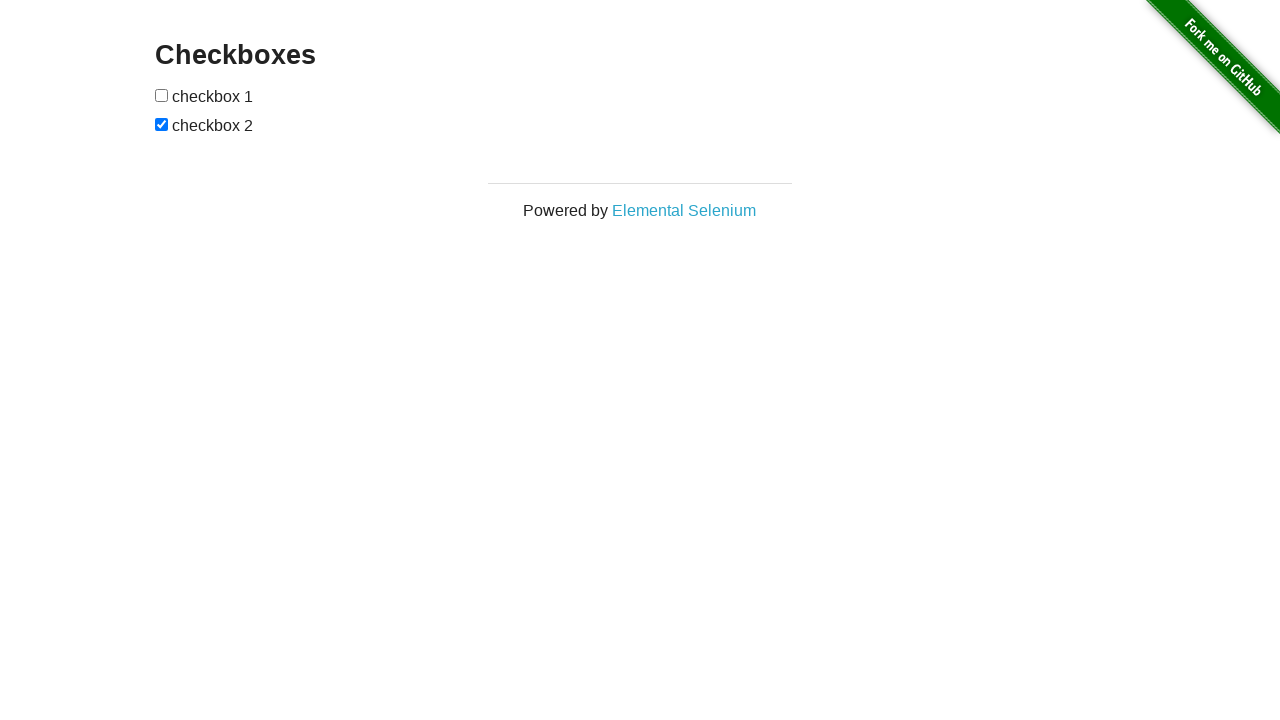

Retrieved checkbox 2 of 2
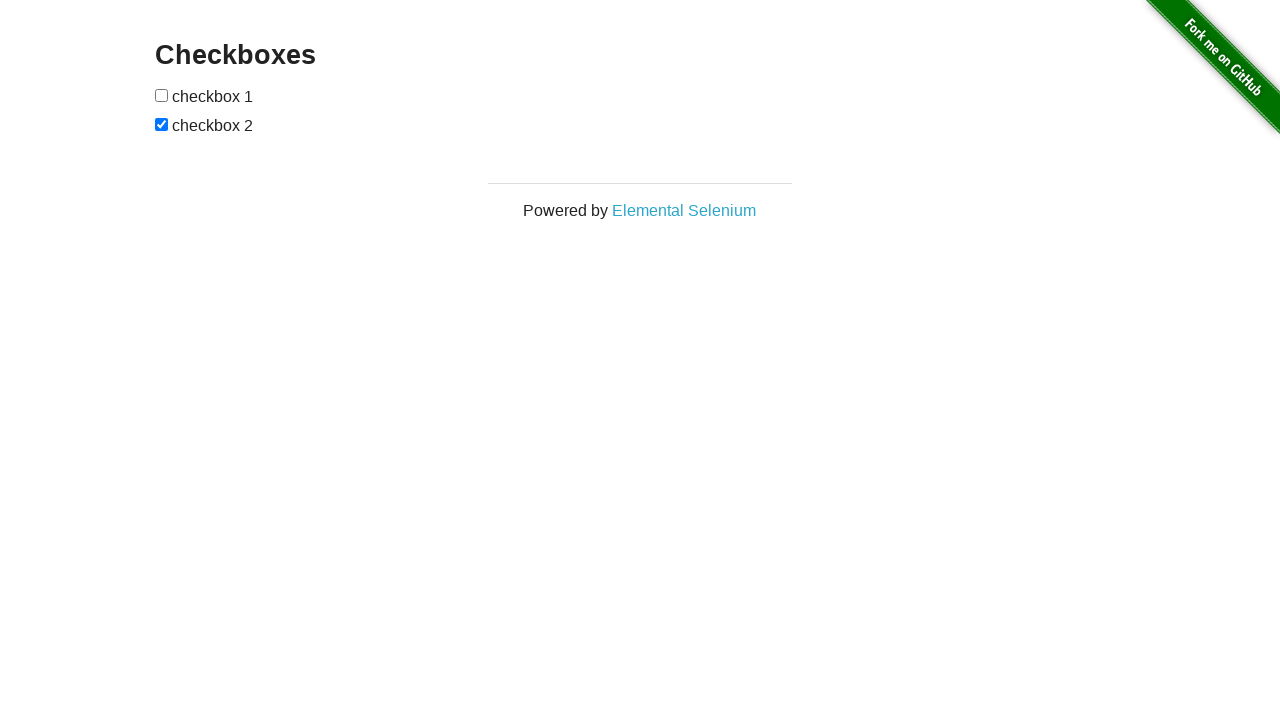

Clicked on checkbox 2 to uncheck it at (162, 124) on input[type='checkbox'] >> nth=1
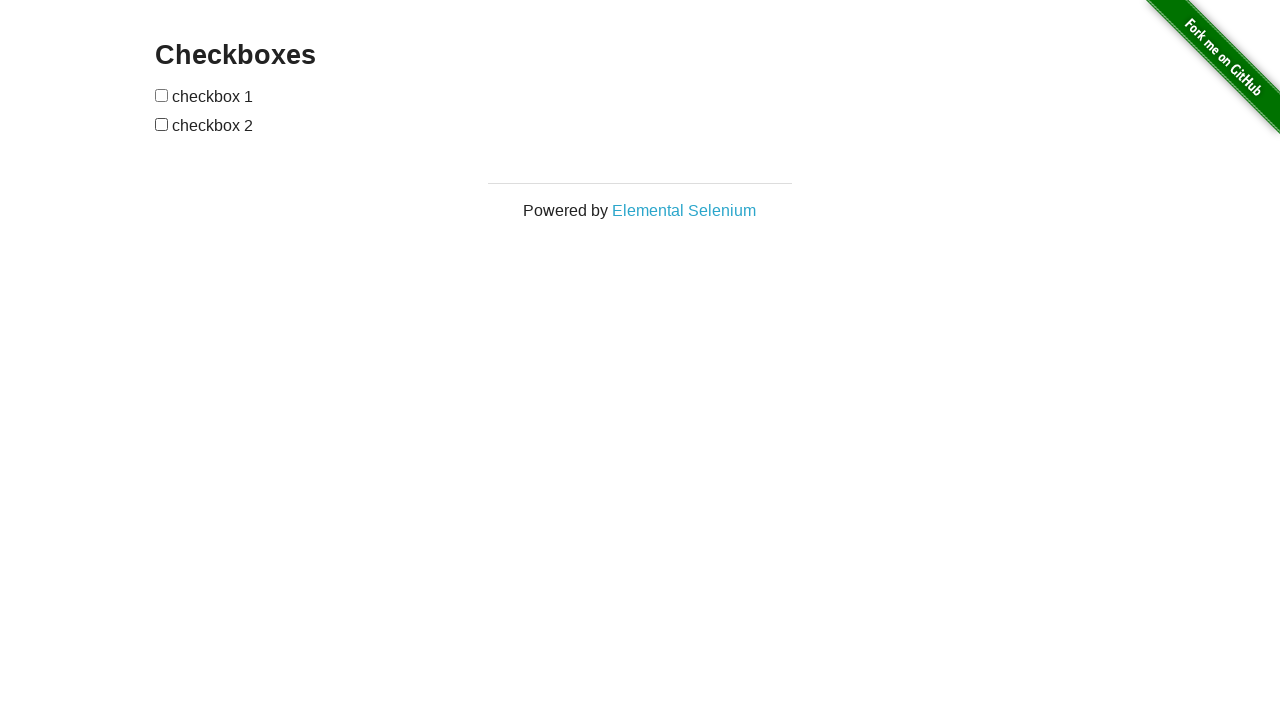

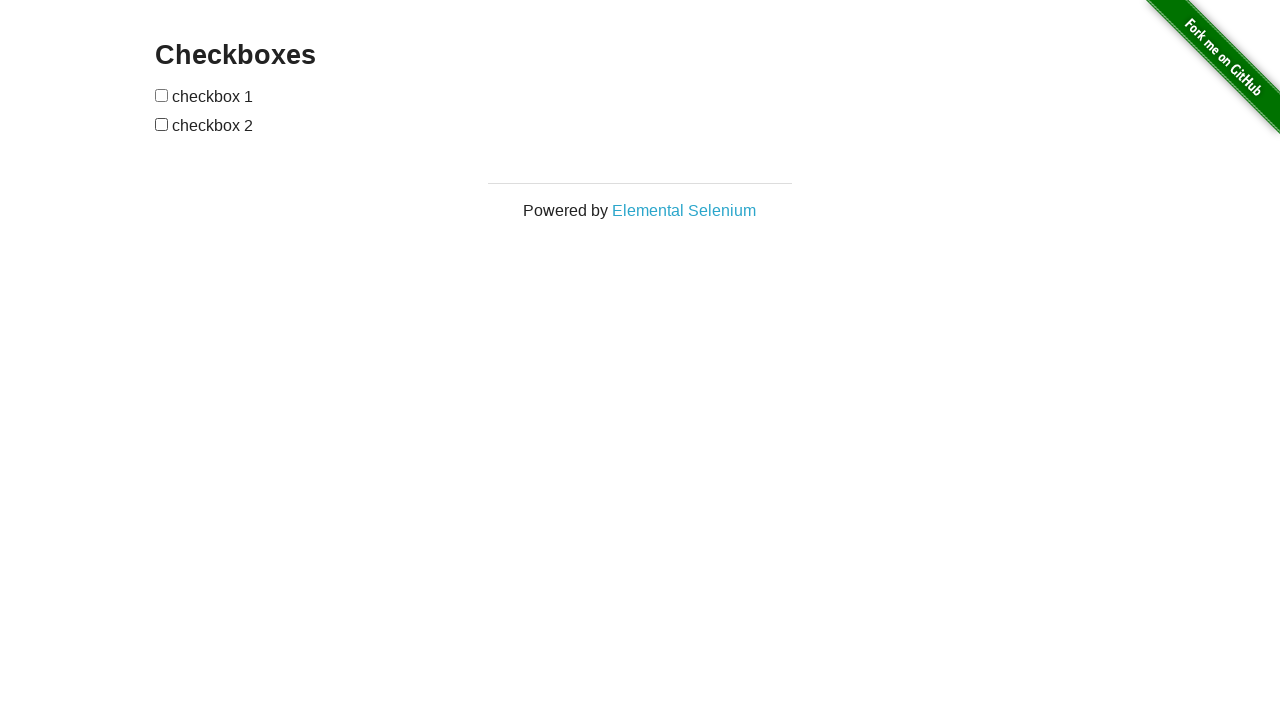